Tests prompt alert by clicking button, entering text into prompt, and accepting it

Starting URL: https://v1.training-support.net/selenium/javascript-alerts

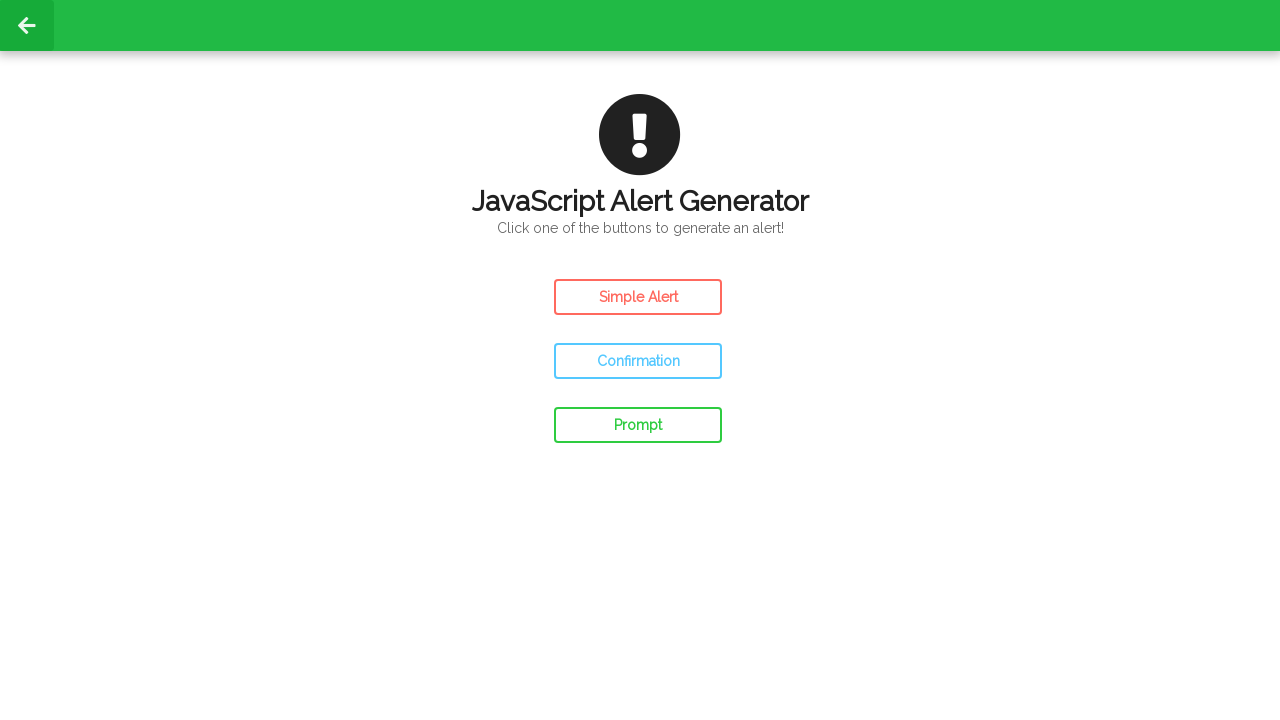

Set up dialog handler to accept prompt with text 'Test'
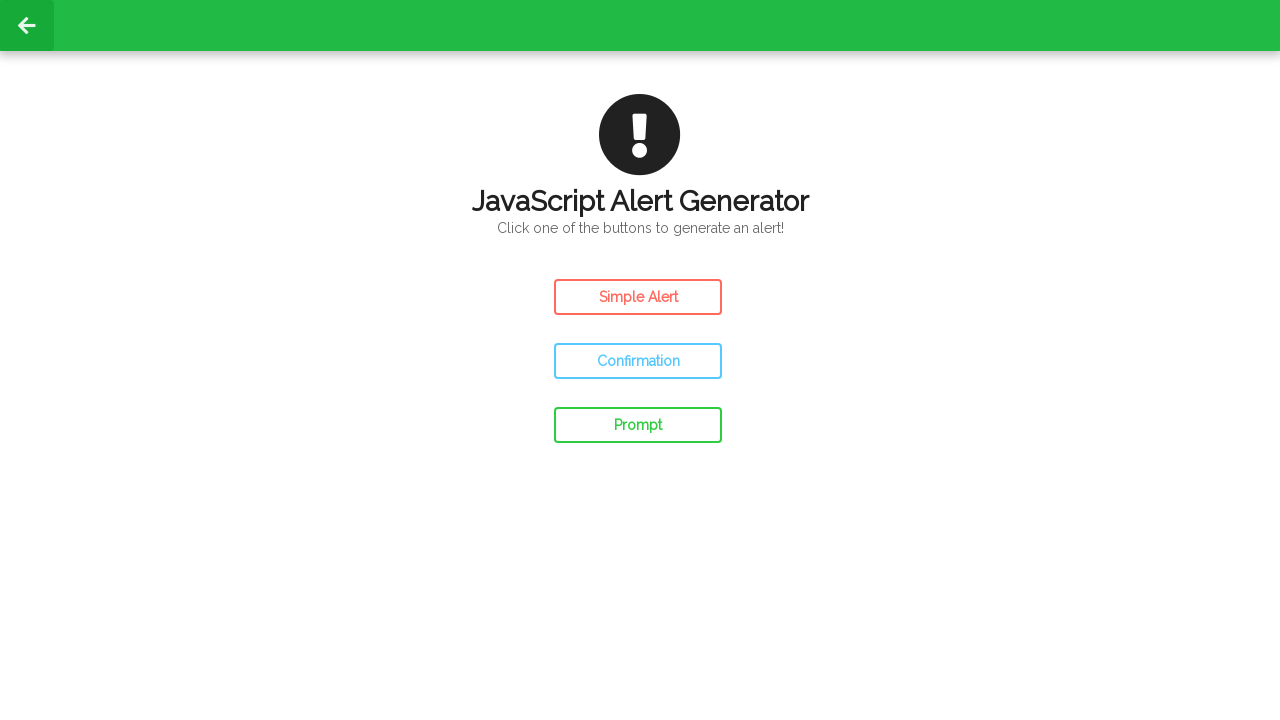

Clicked prompt alert button at (638, 425) on button#prompt
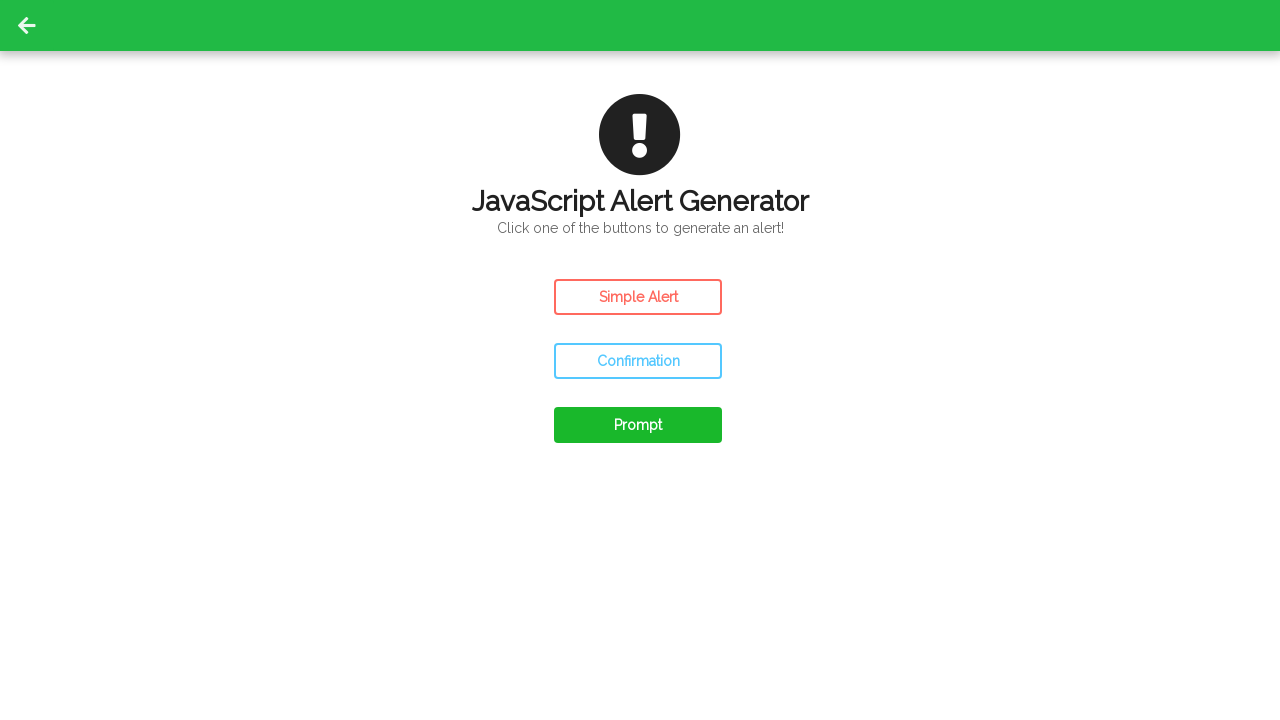

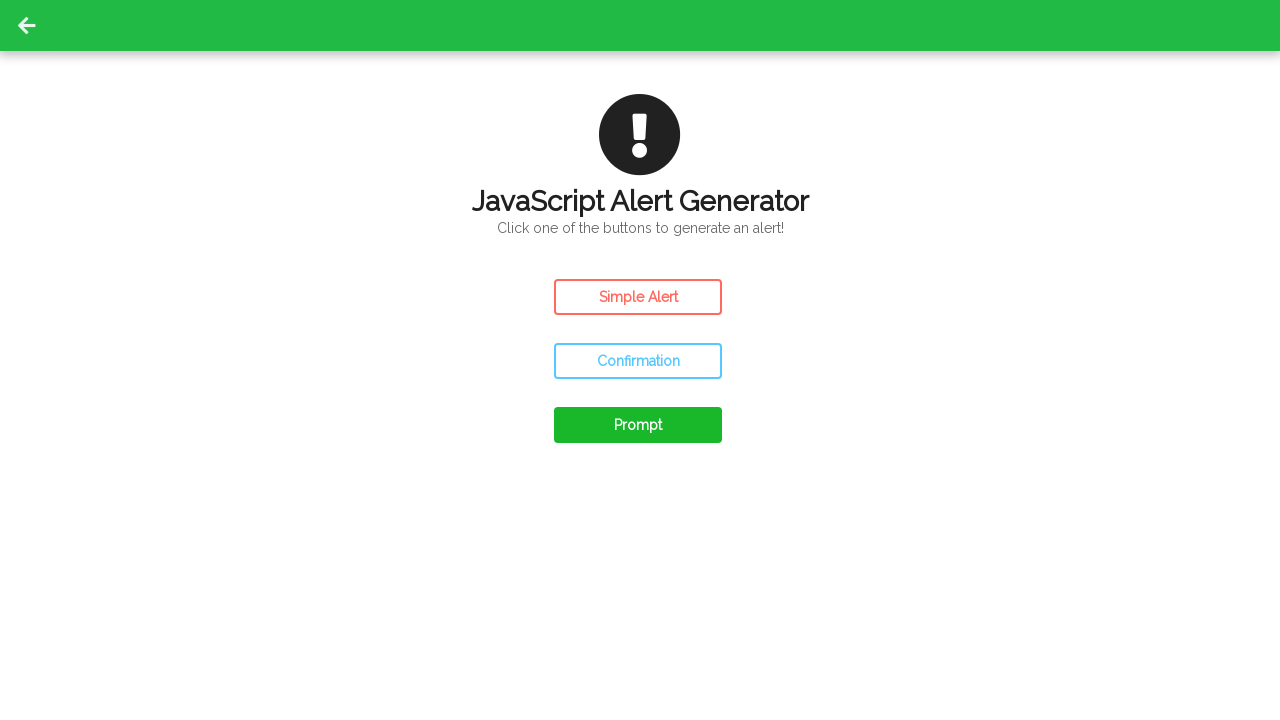